Tests browser navigation functionality by navigating between two websites and using browser back, forward, and refresh functions

Starting URL: https://zoom.us/signin#/login

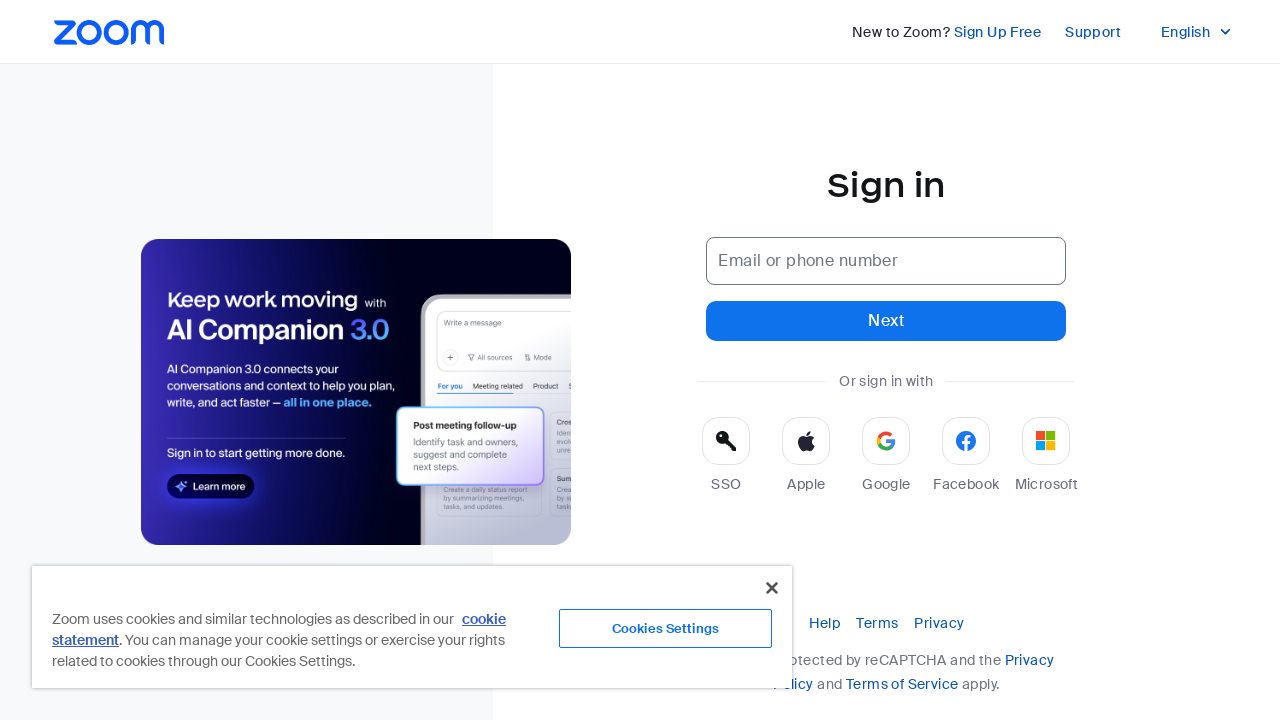

Navigated to MakeMyTrip website
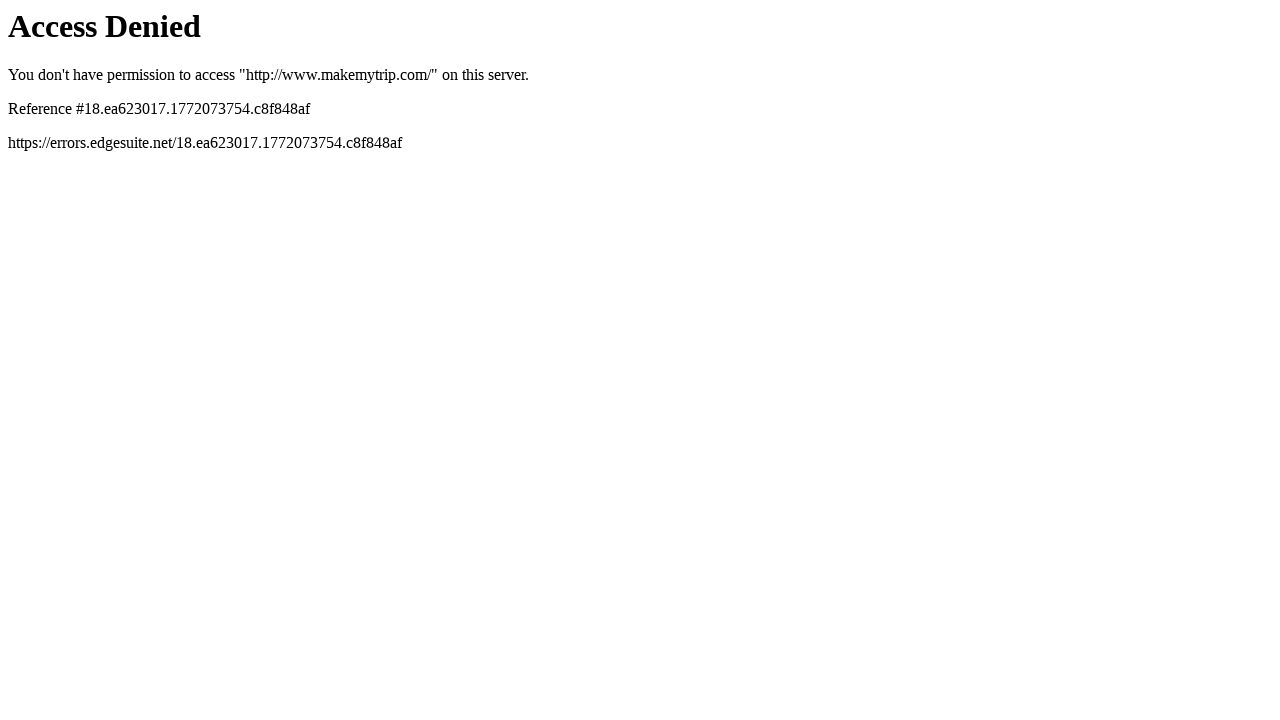

Navigated back to Zoom signin page
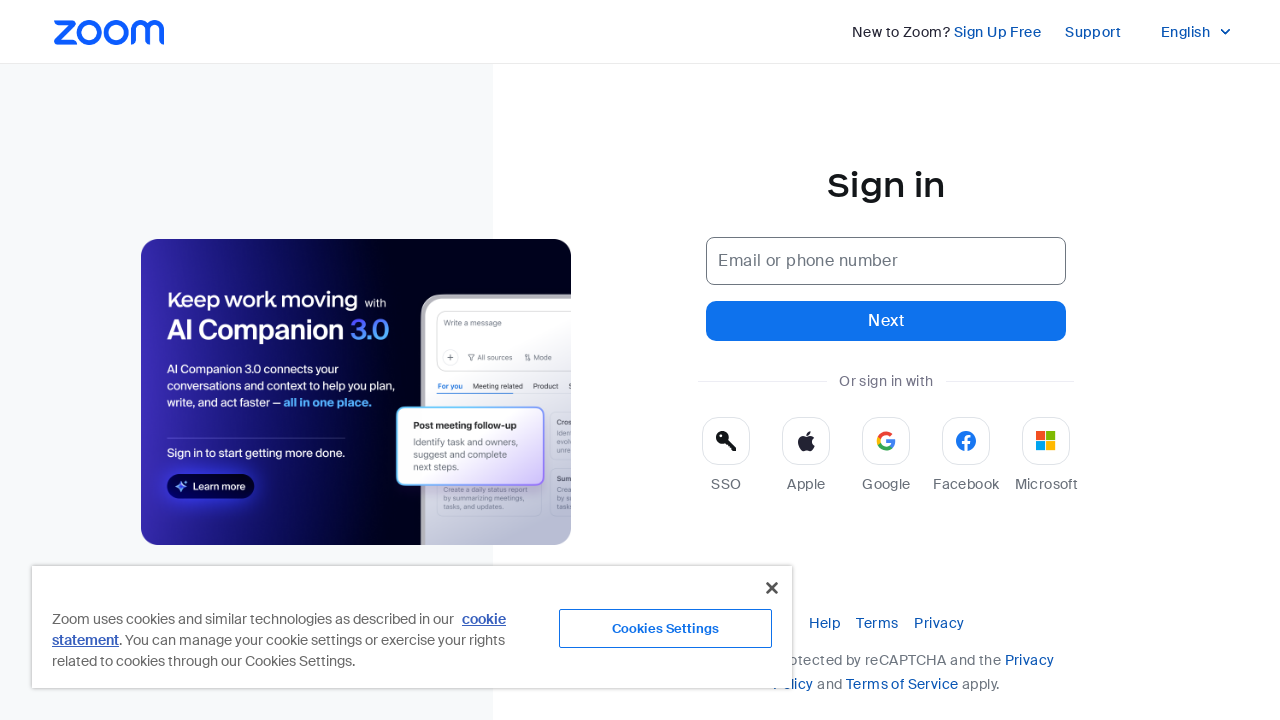

Waited 2 seconds for page to load
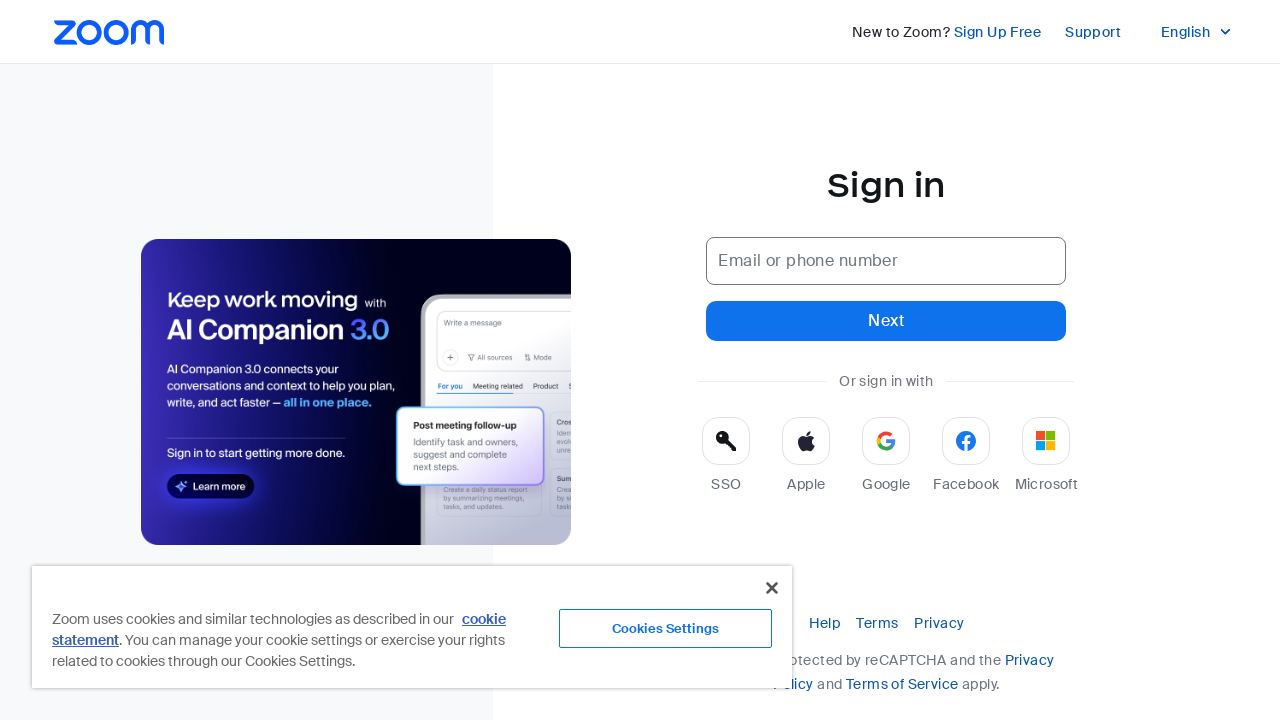

Navigated forward to MakeMyTrip website
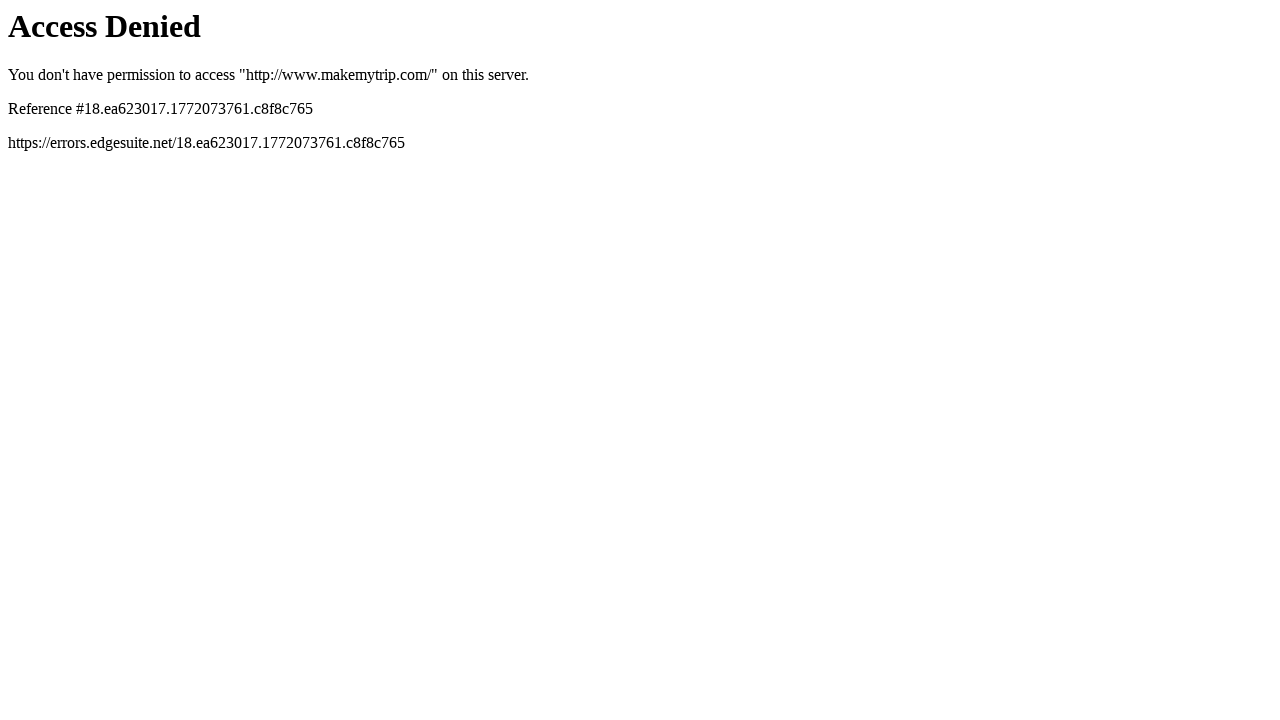

Waited 2 seconds for page to load
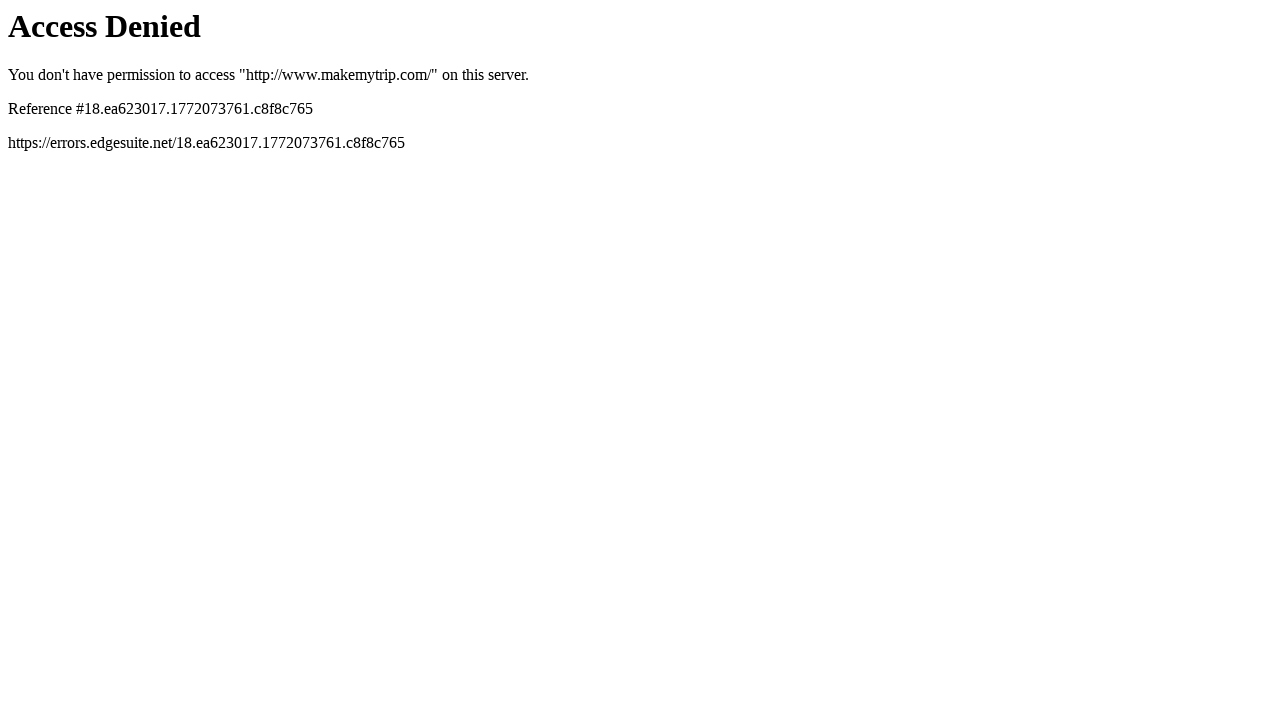

Refreshed the current page
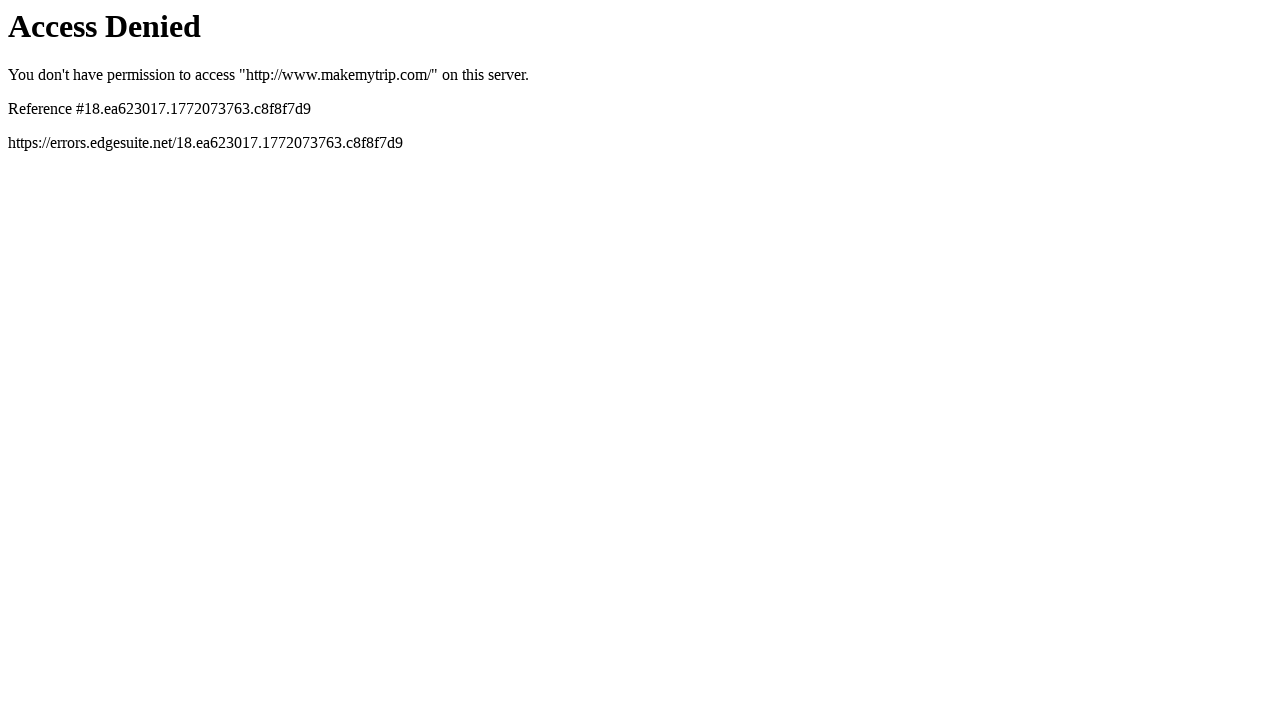

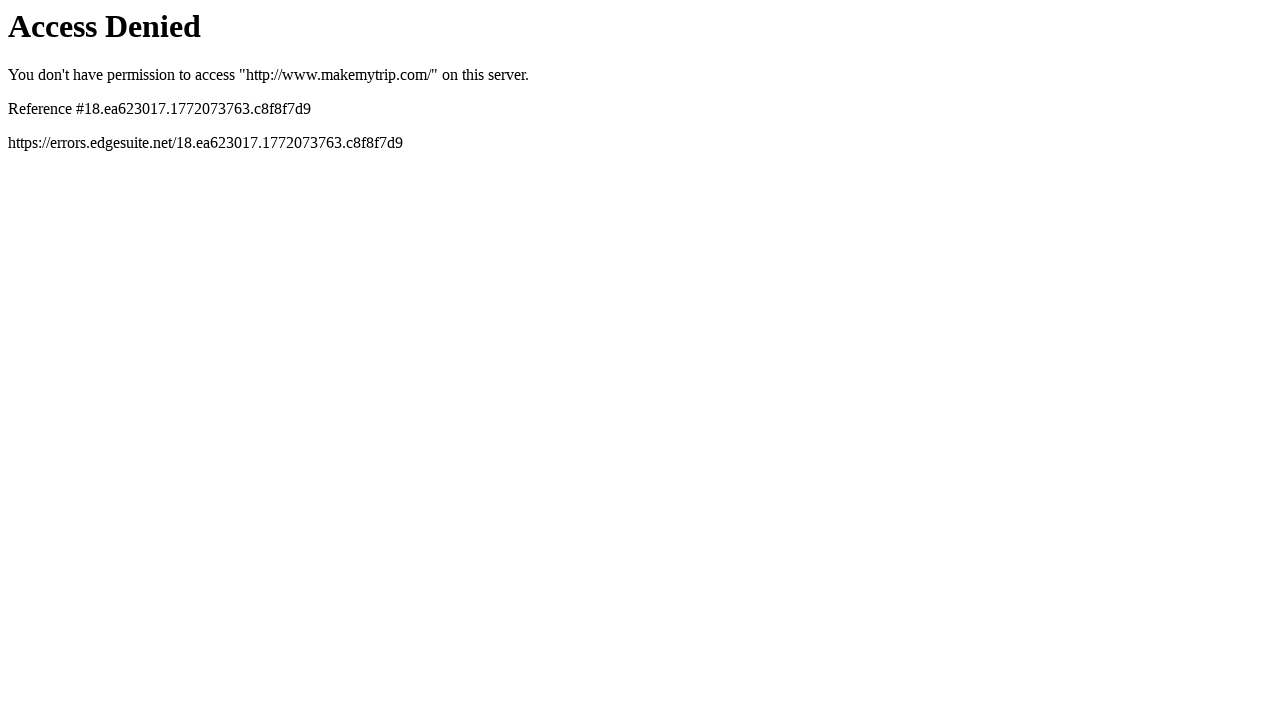